Tests autocomplete dropdown functionality by typing a partial country name, selecting from the suggestions, and verifying the selection is correctly populated in the input field.

Starting URL: https://rahulshettyacademy.com/AutomationPractice/

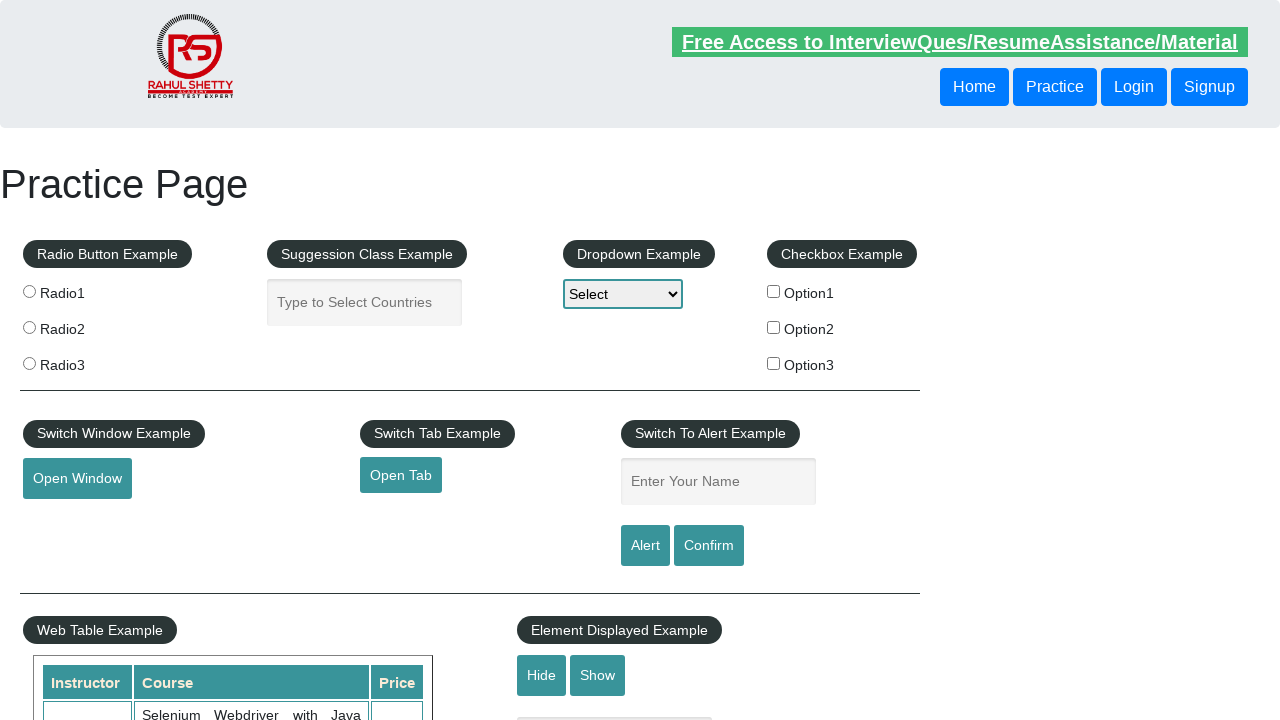

Filled autocomplete field with partial country name 'Ind' on #autocomplete
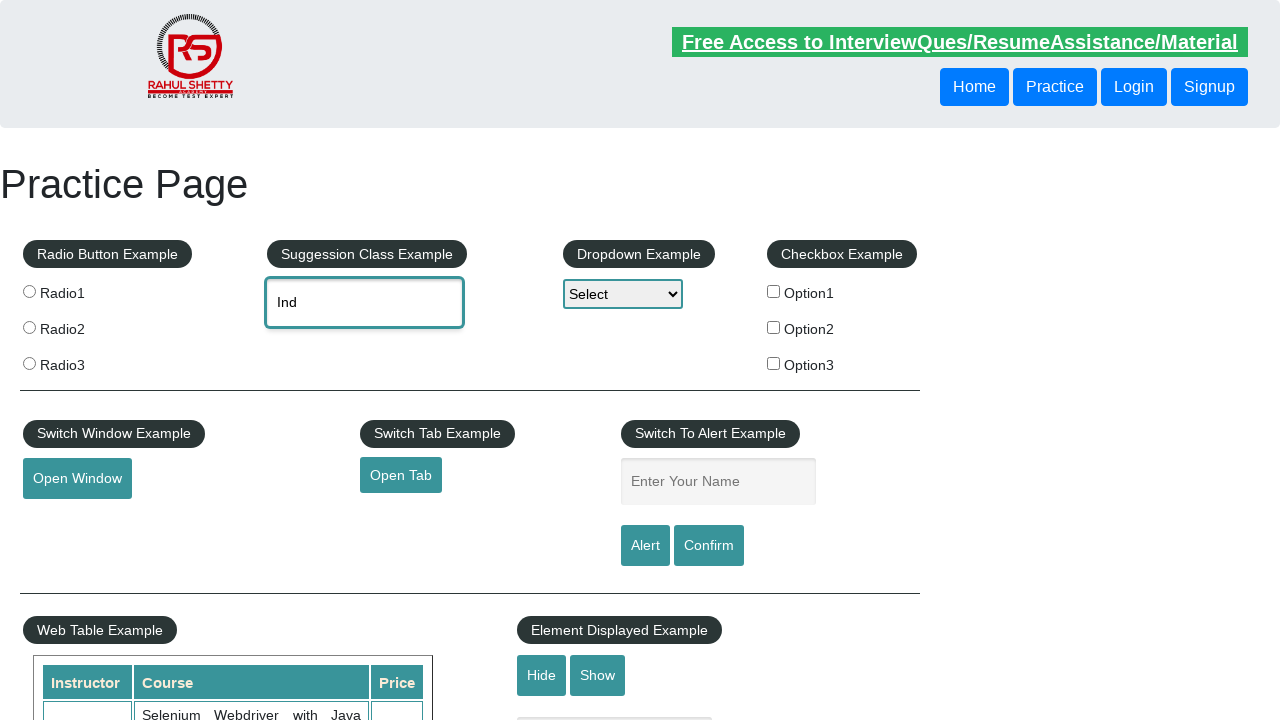

Clicked 'India' suggestion from autocomplete dropdown at (382, 372) on //li/div[text()='India']
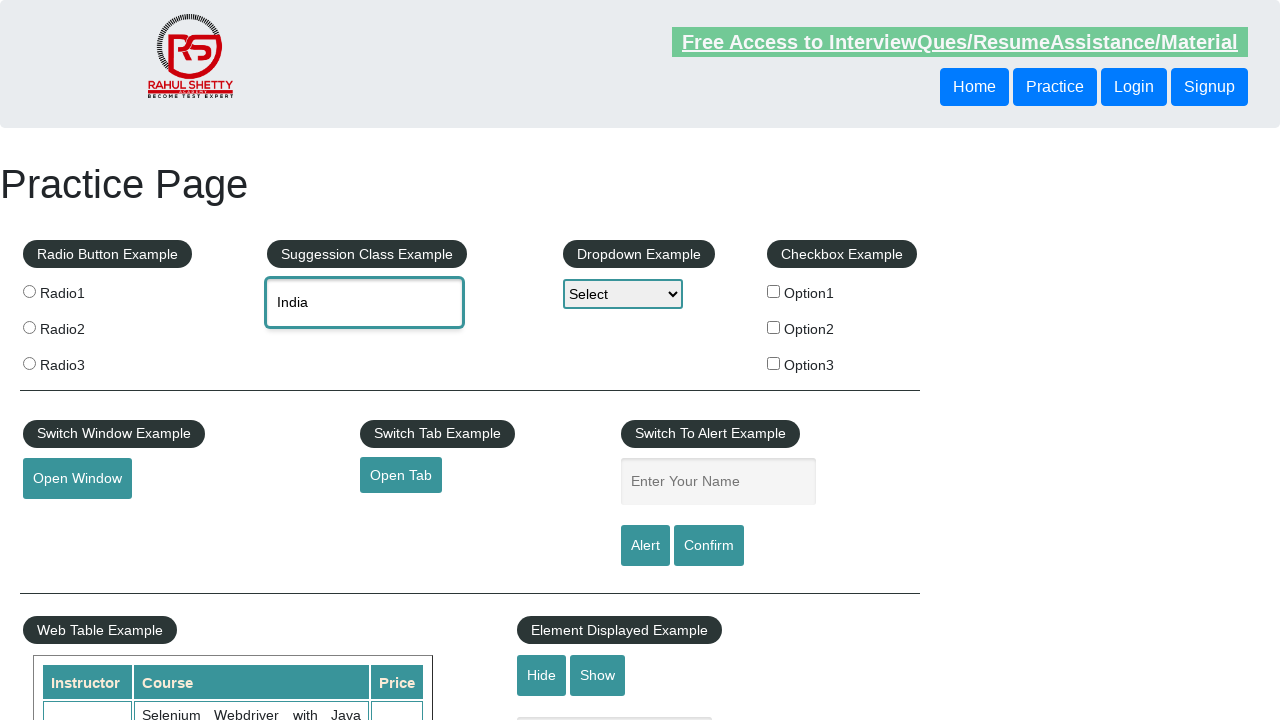

Retrieved value from autocomplete input field
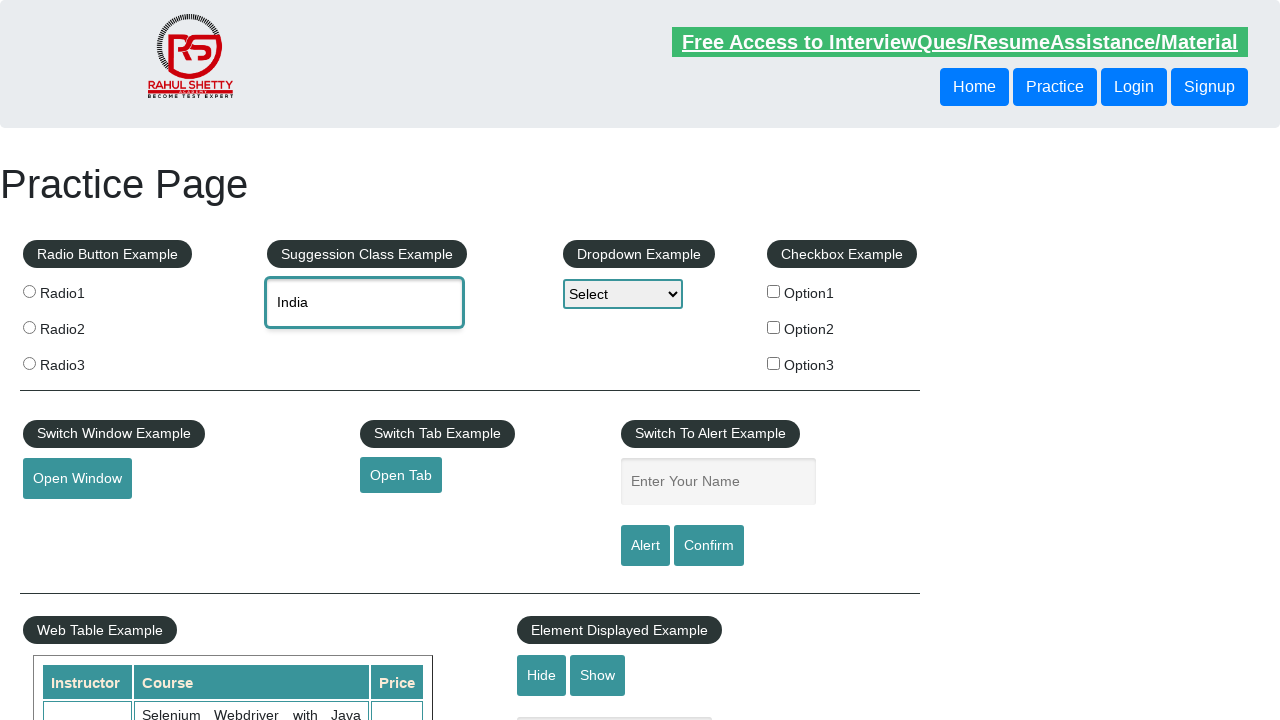

Verified autocomplete field contains 'India'
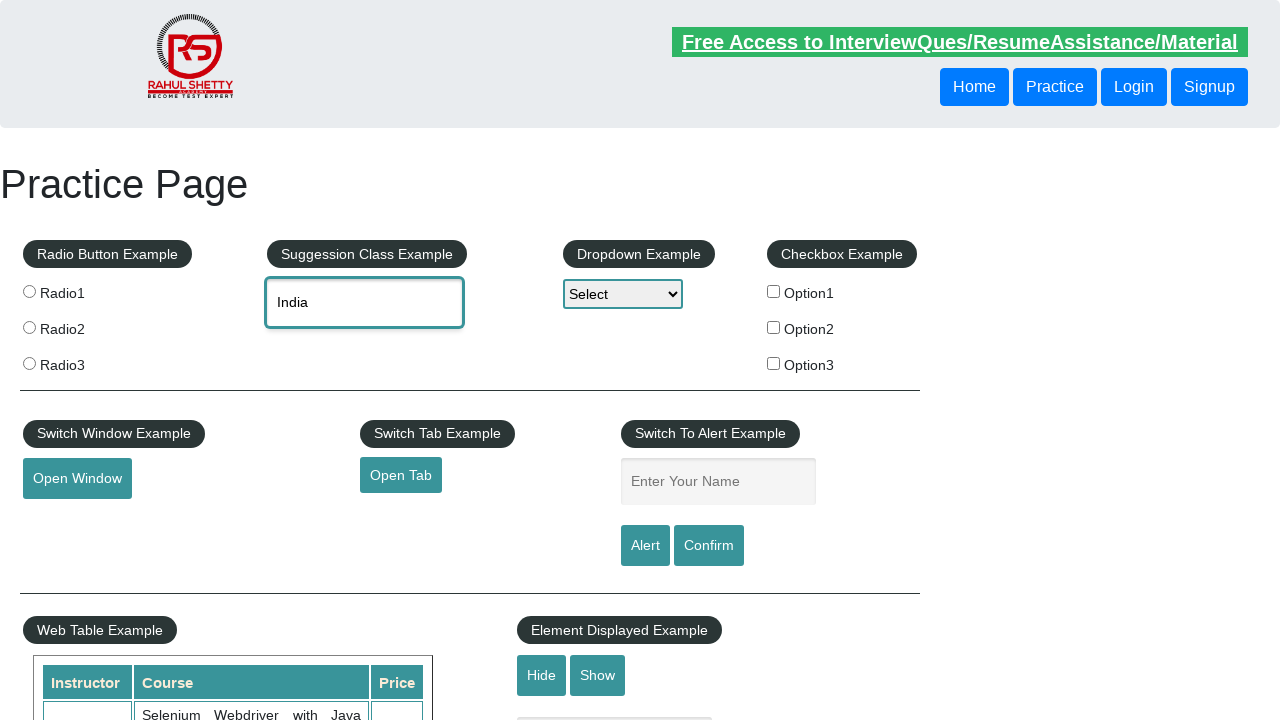

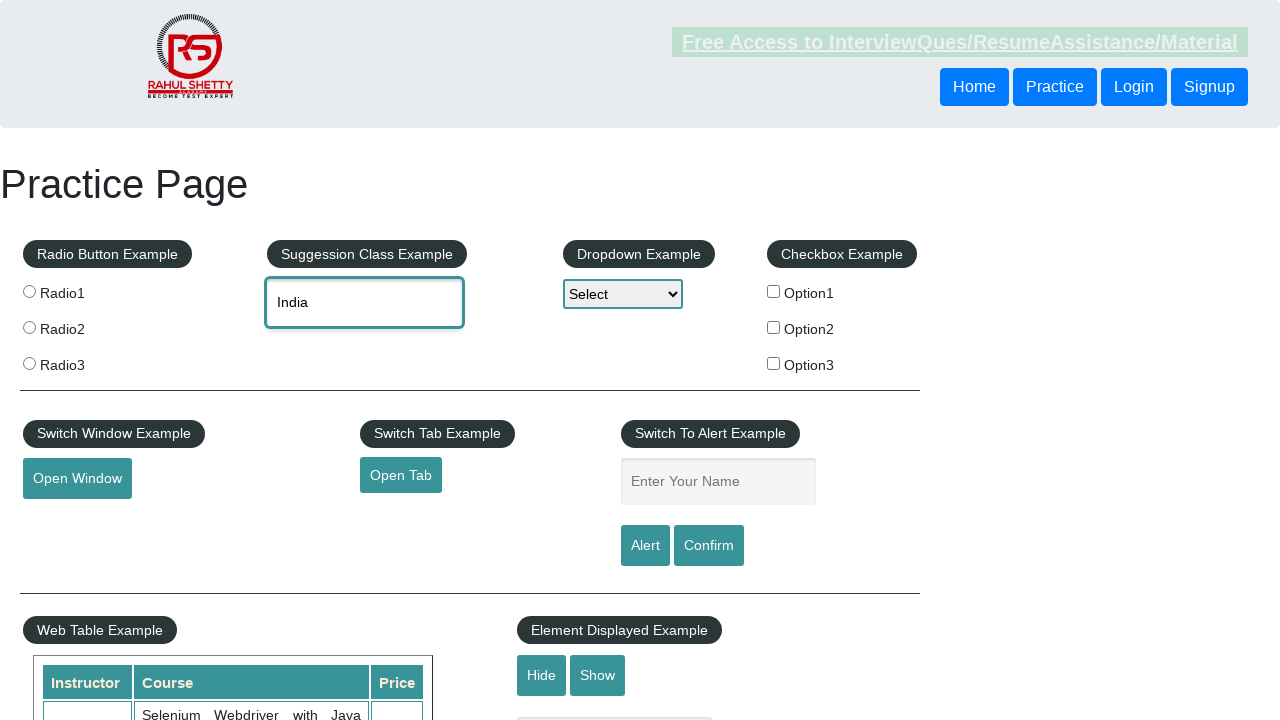